Tests multi-select dropdown functionality by selecting multiple options using different methods, then deselecting all options

Starting URL: https://www.hyrtutorials.com/p/html-dropdown-elements-practice.html

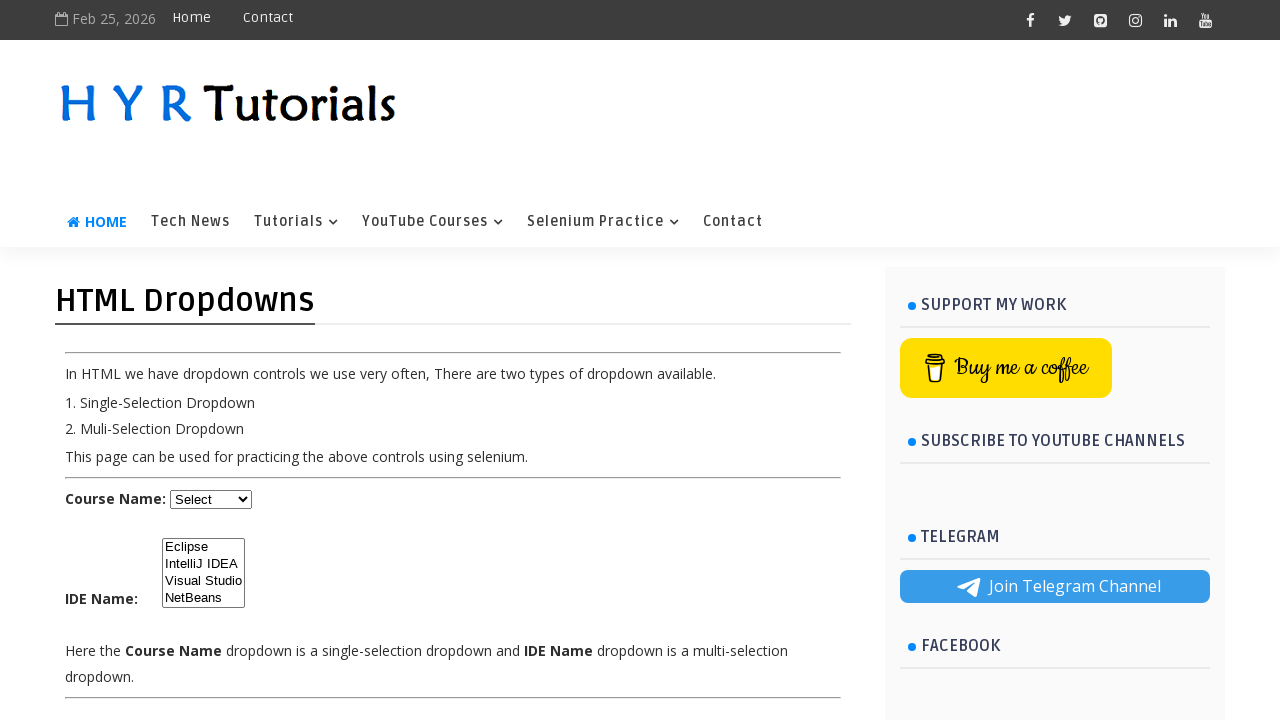

Located multi-select dropdown element with id 'ide'
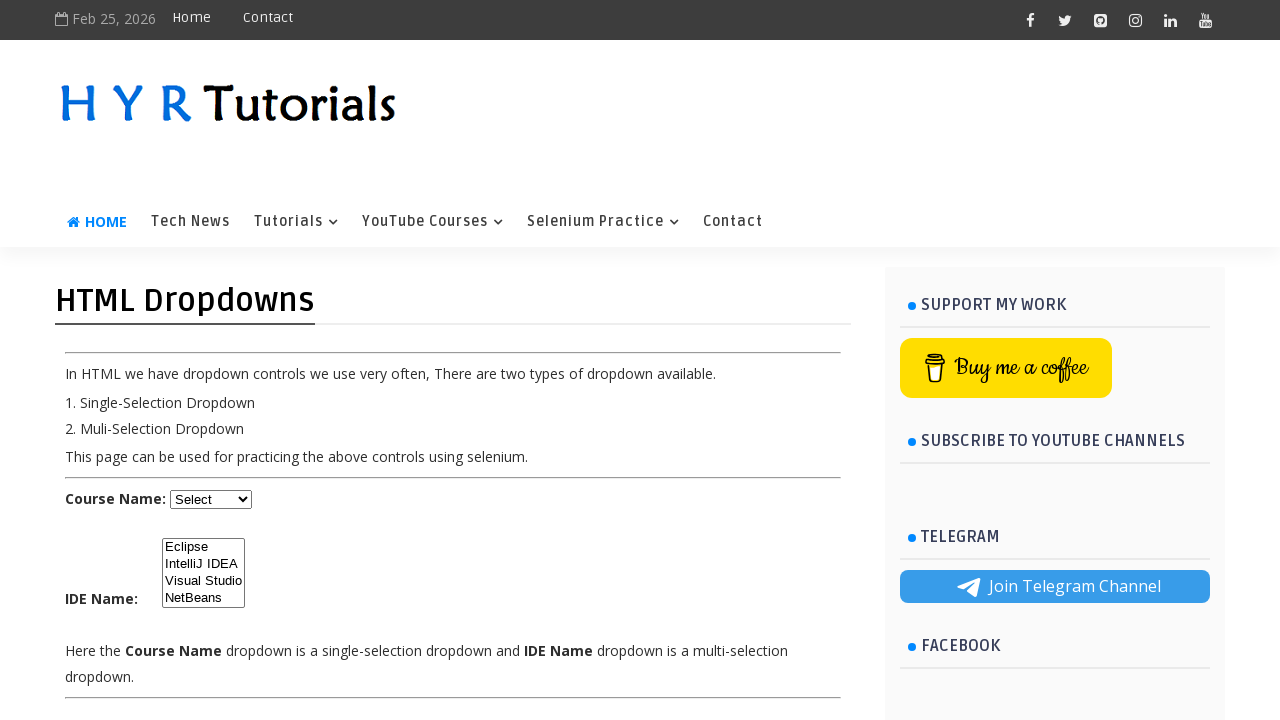

Selected dropdown option by index 2 (3rd option) on #ide
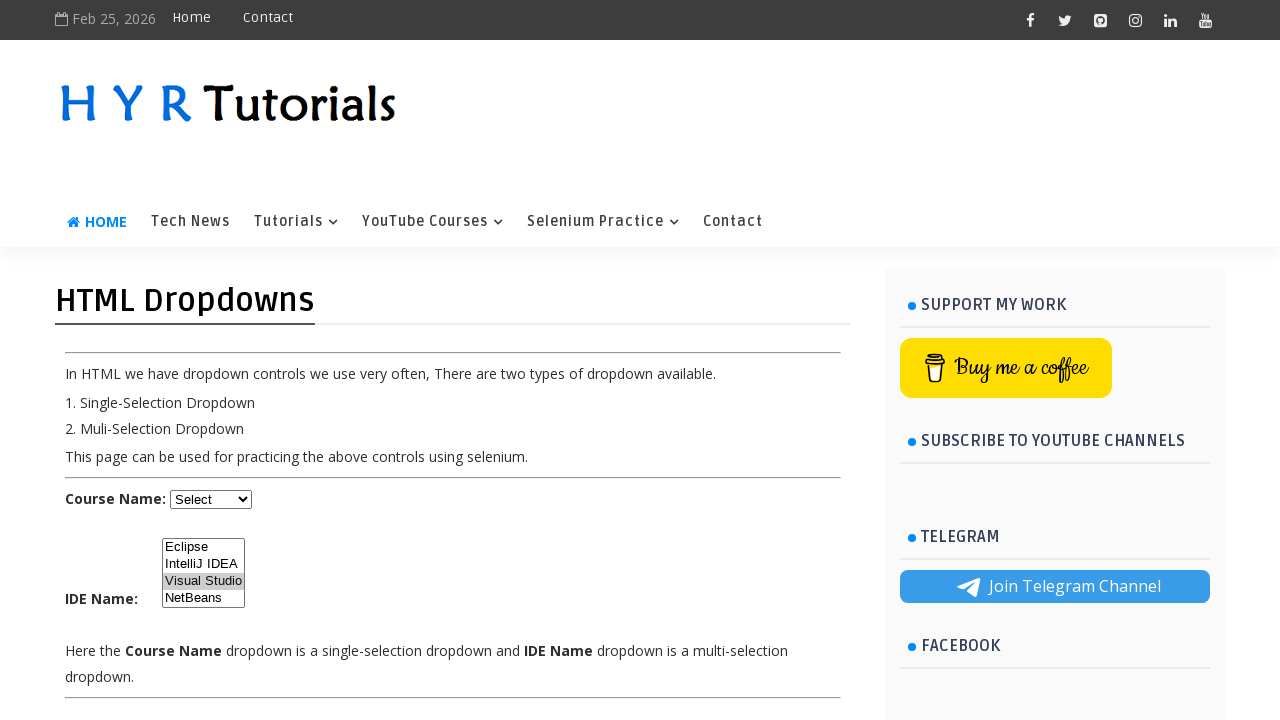

Selected dropdown option with value 'nb' on #ide
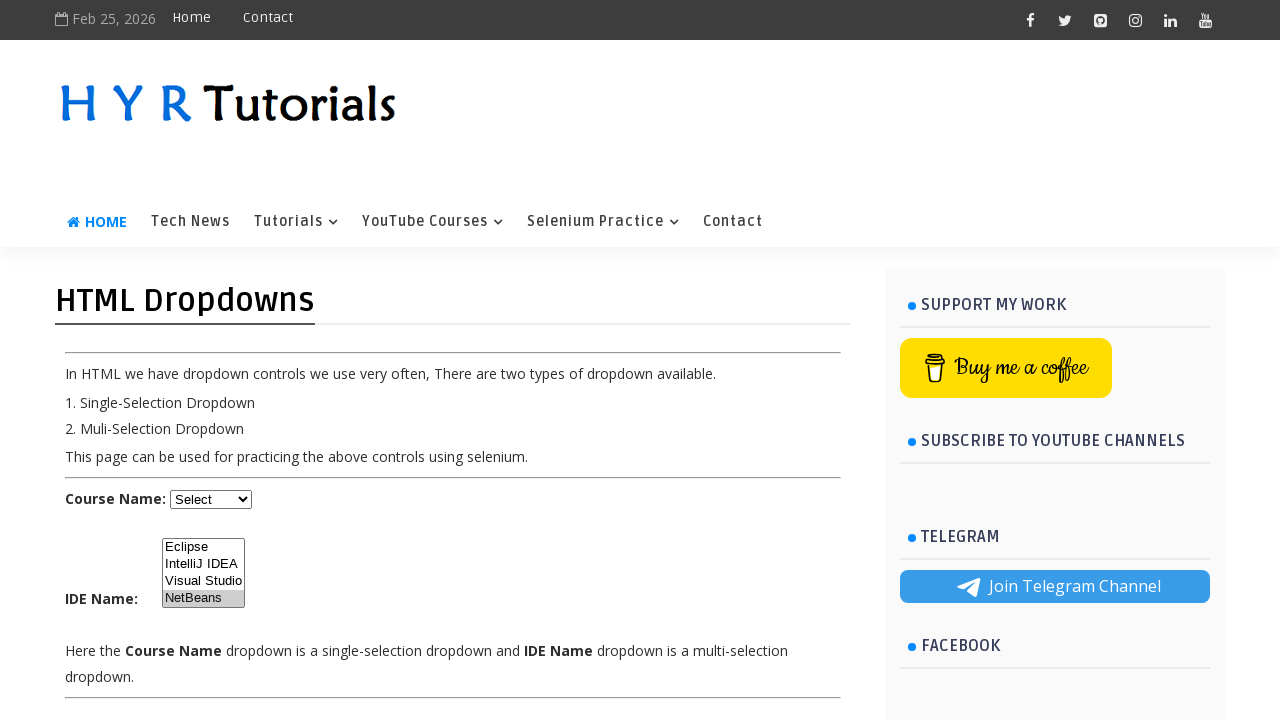

Selected dropdown option with label 'Eclipse' on #ide
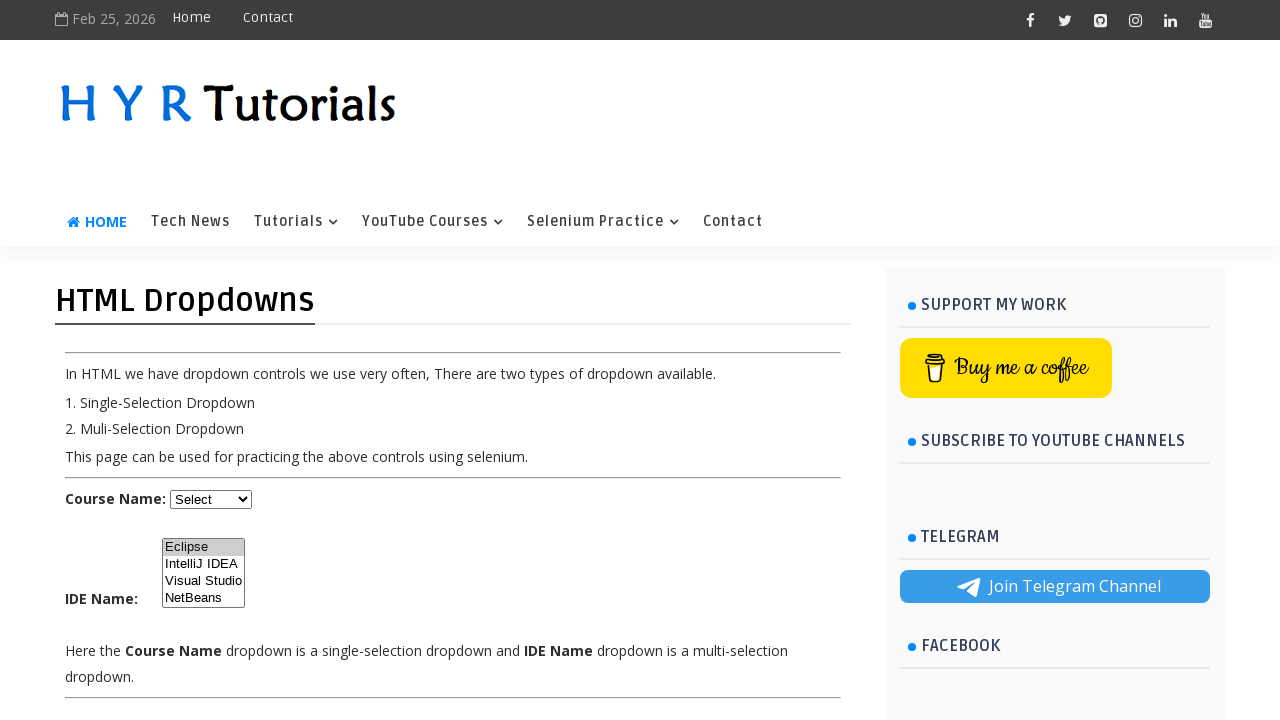

Retrieved all selected options - count: 1
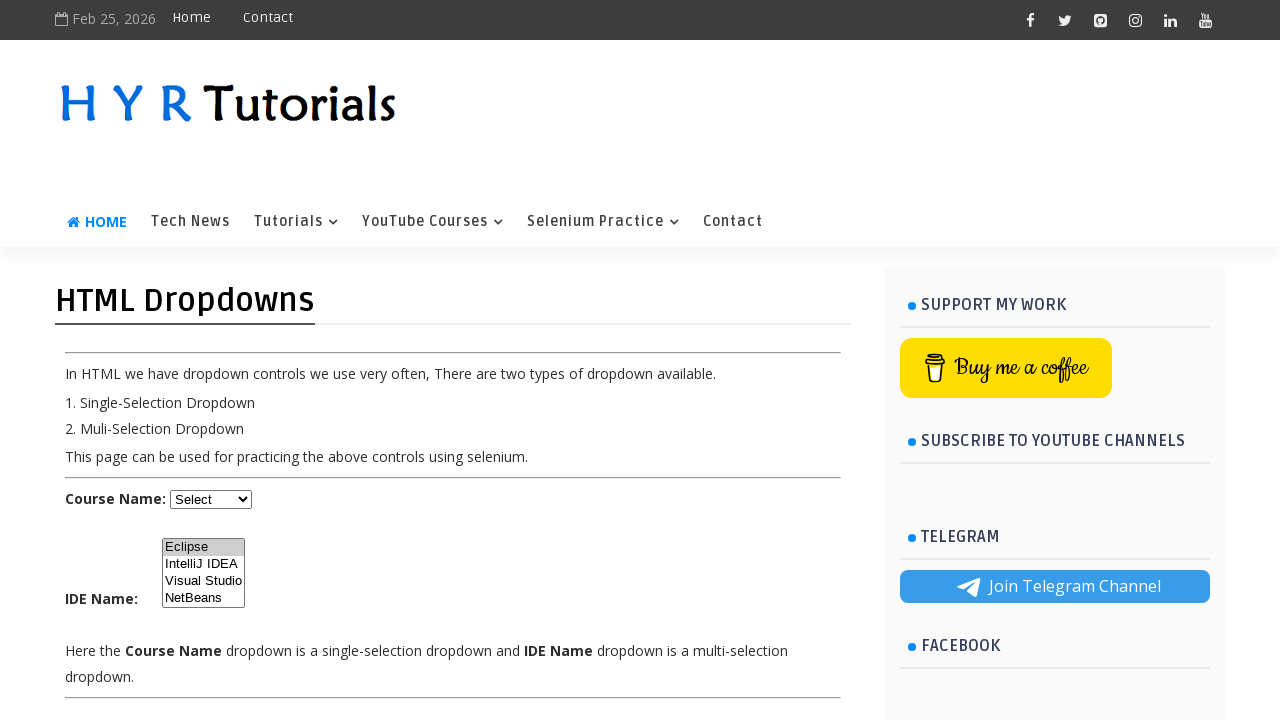

Deselected all options in the dropdown using JavaScript
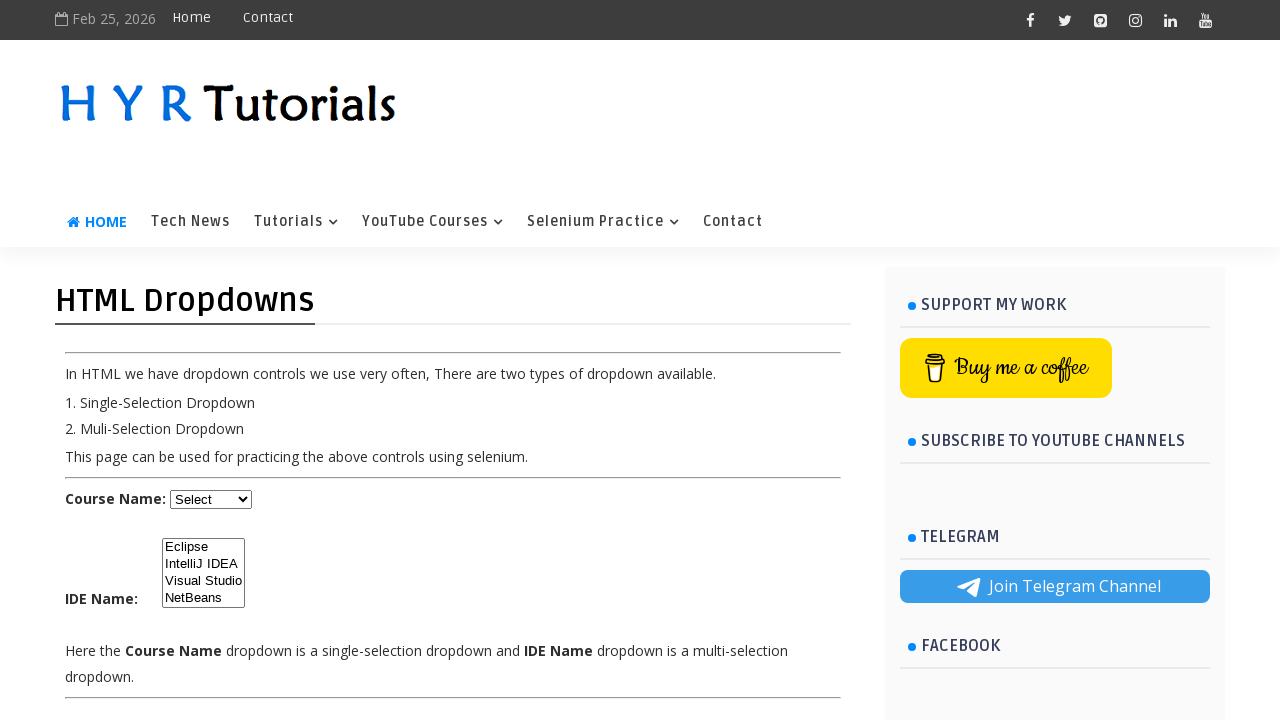

Verified all options deselected - count: 0
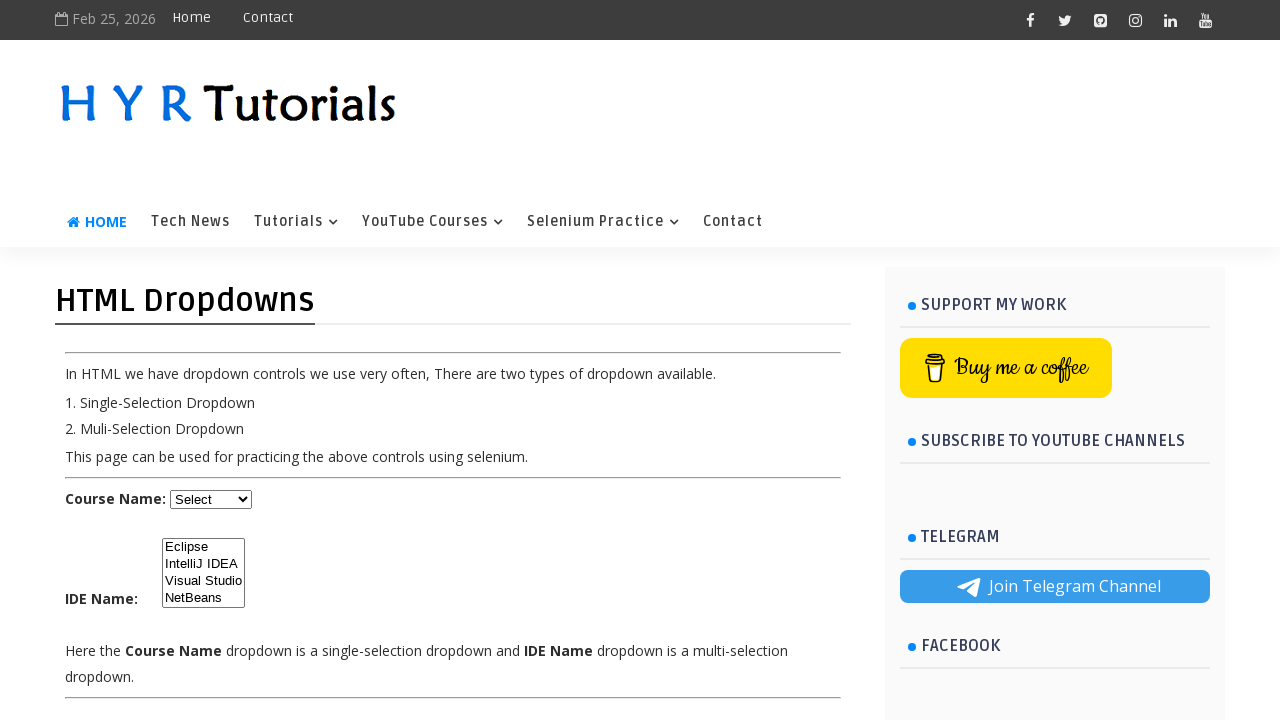

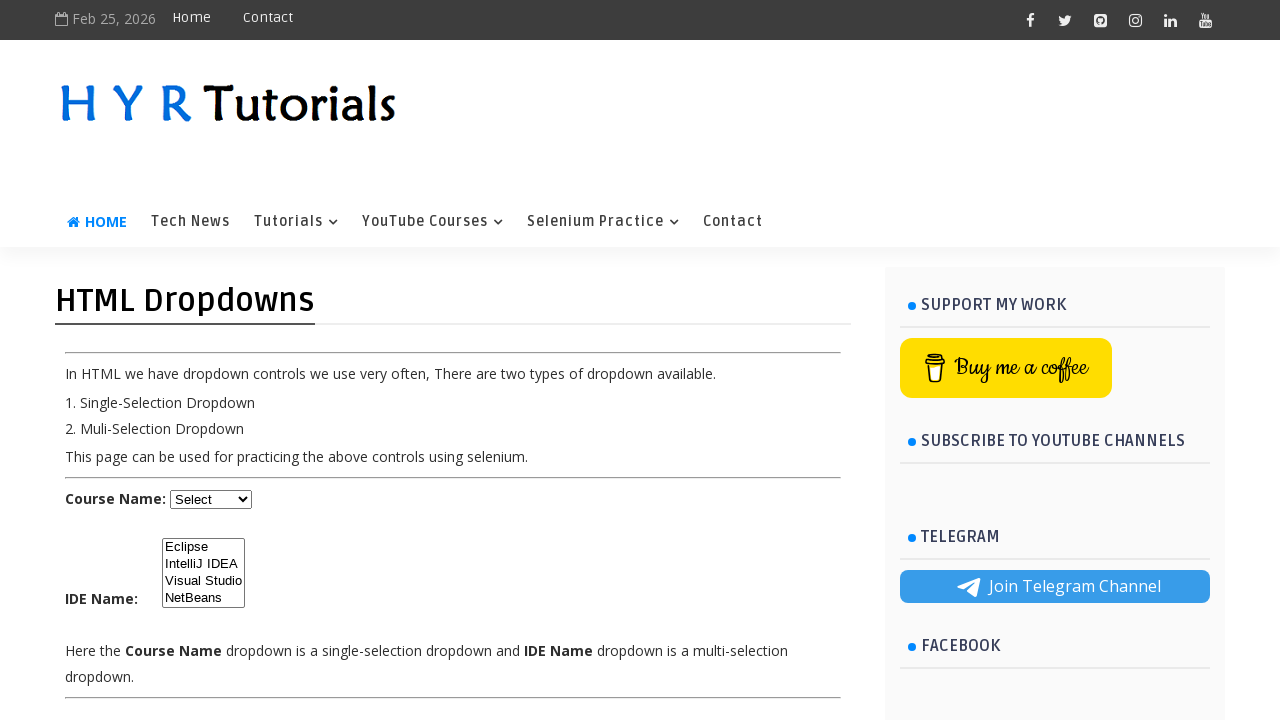